Tests dropdown select functionality by selecting different options from a dropdown list and verifying that the correct option is displayed as selected.

Starting URL: http://theinternet.przyklady.javastart.pl/dropdown

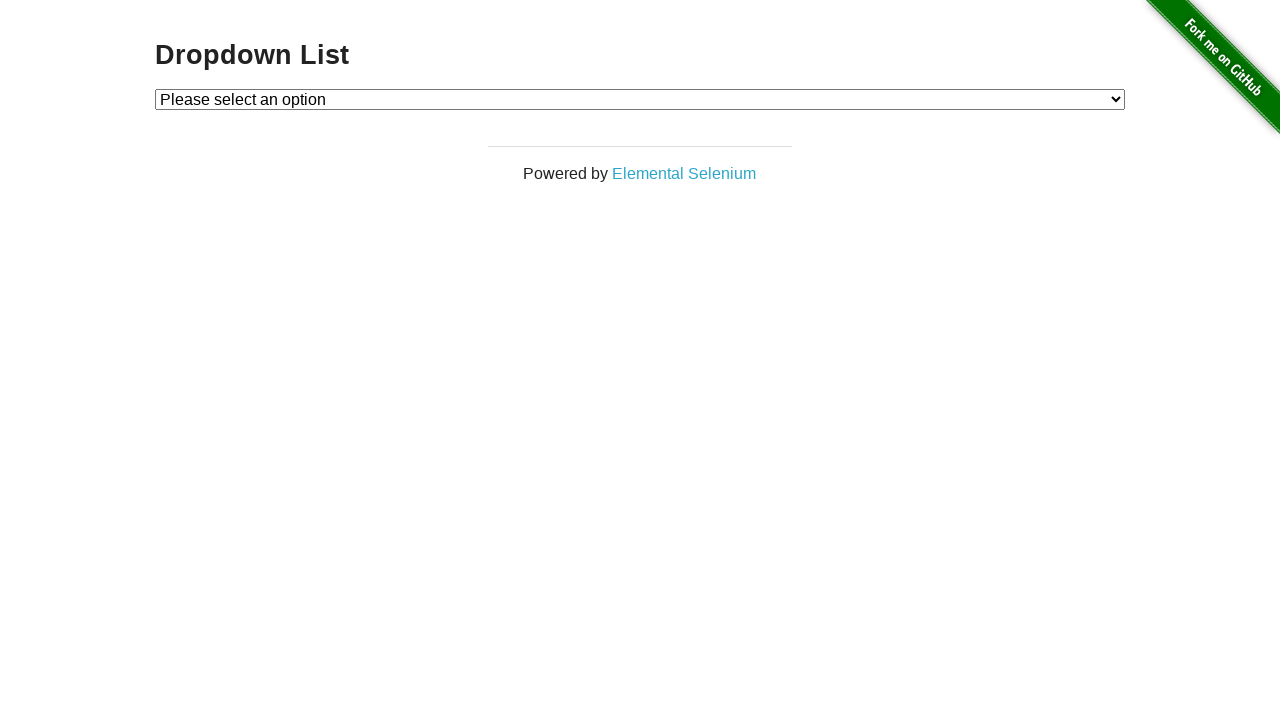

Located dropdown element with id 'dropdown'
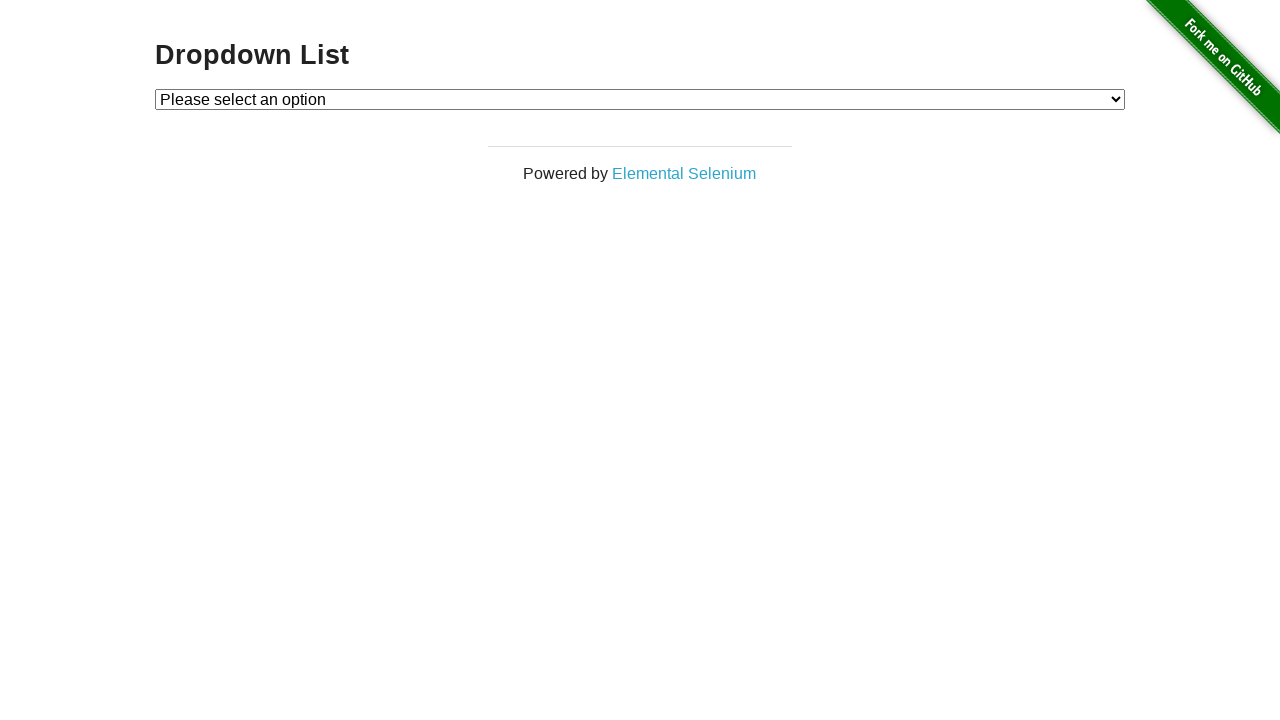

Retrieved default selected option text
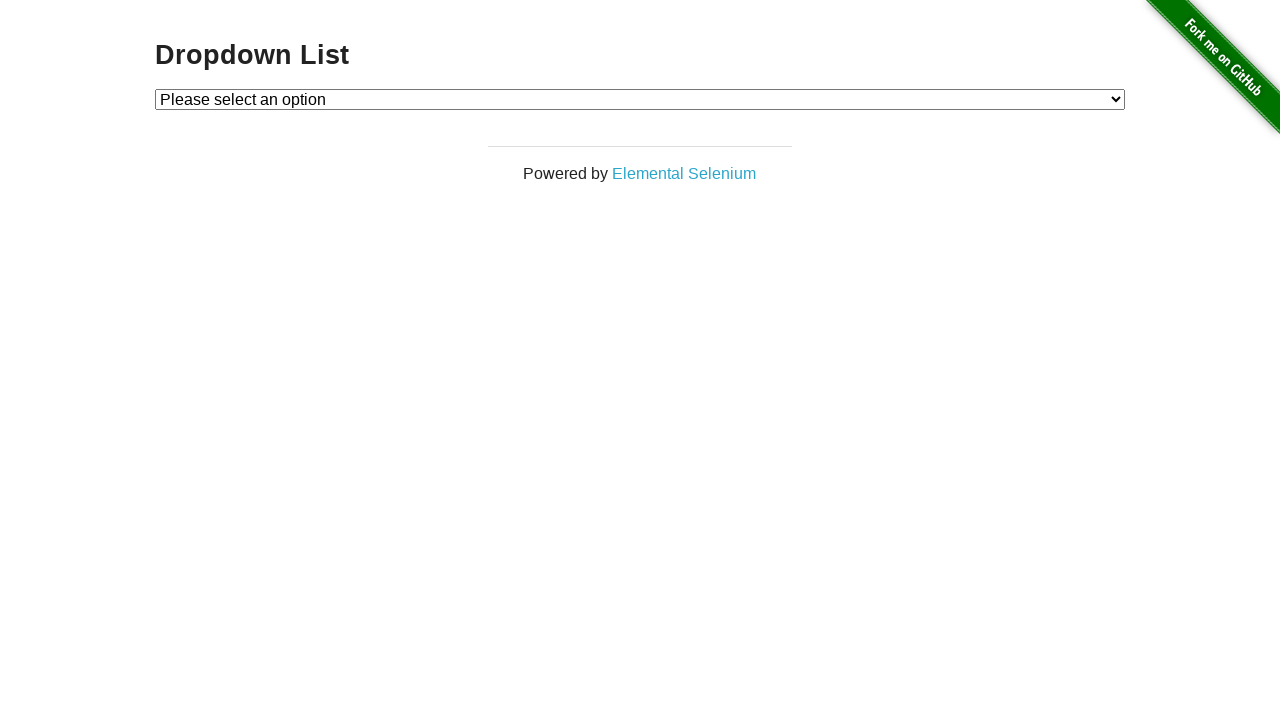

Verified default option is 'Please select an option'
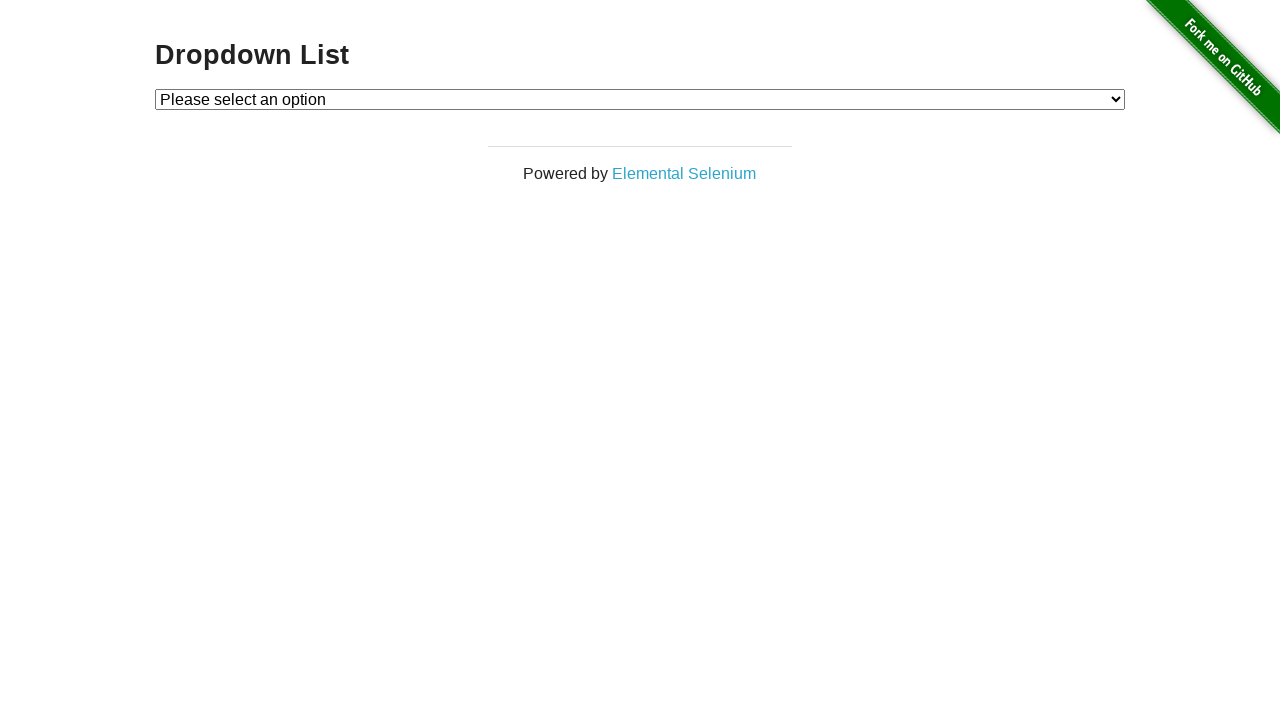

Selected Option 1 from dropdown on #dropdown
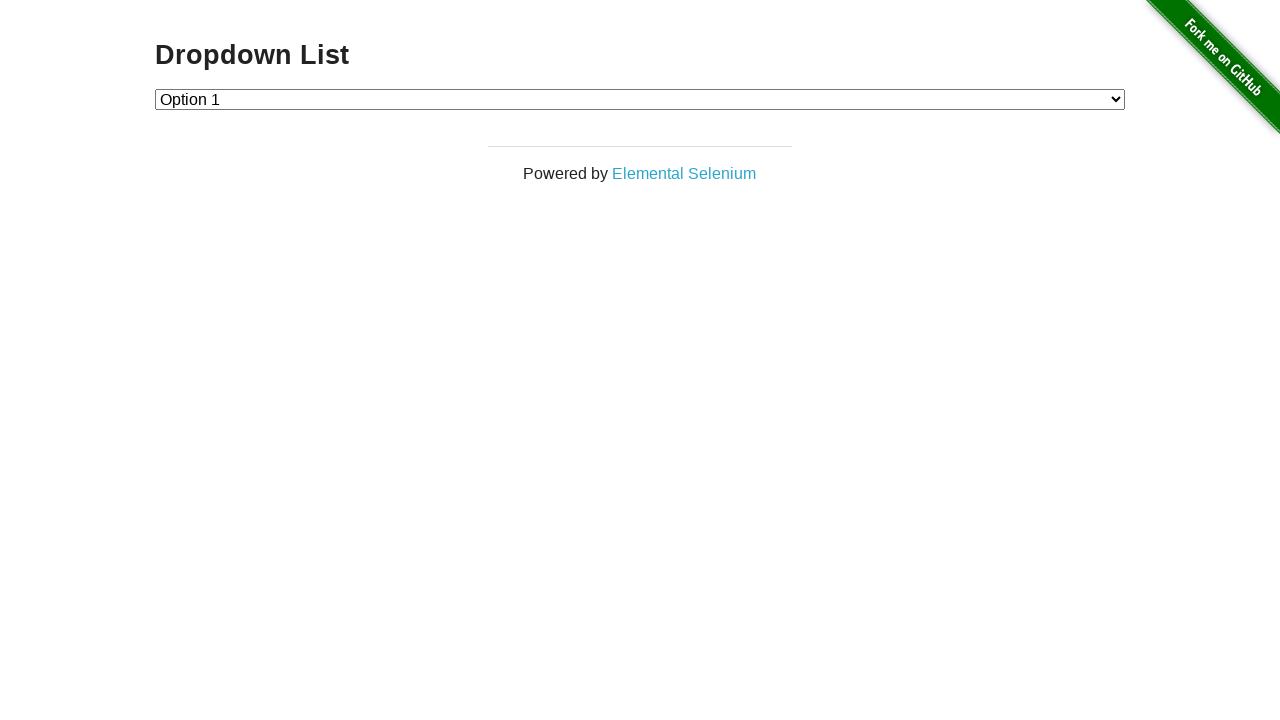

Retrieved currently selected option text
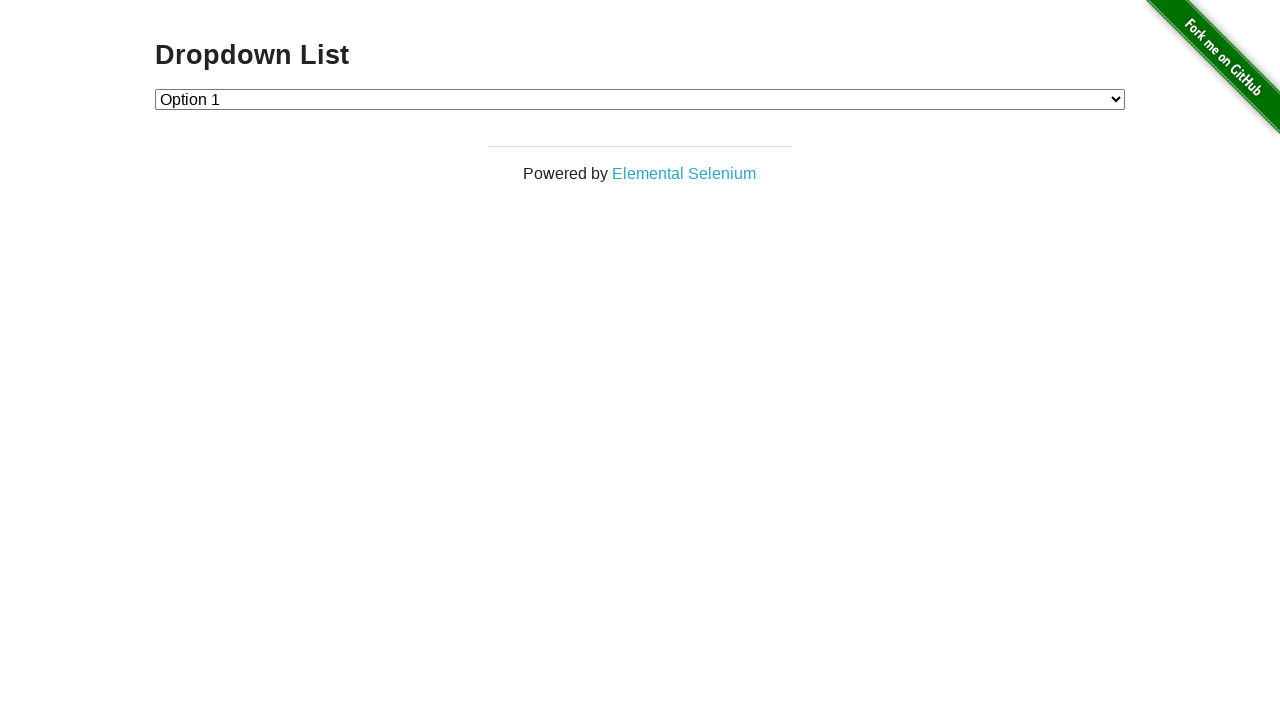

Verified Option 1 is selected
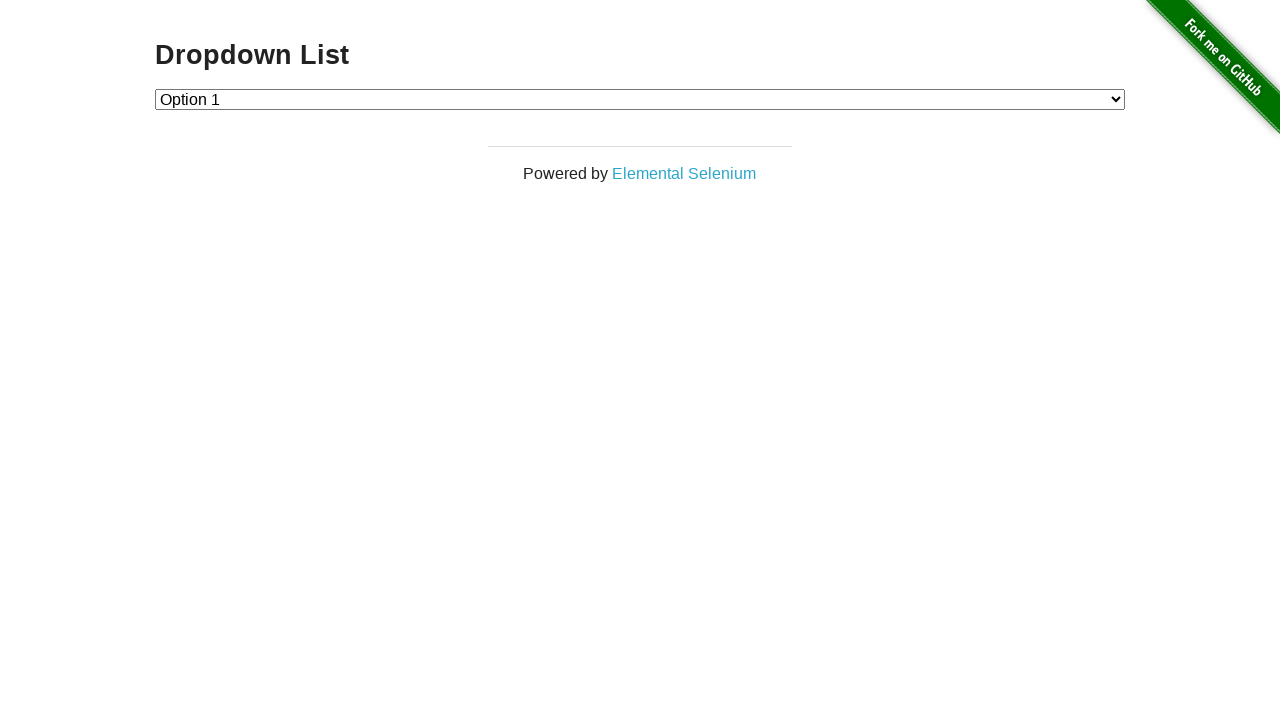

Selected Option 2 from dropdown on #dropdown
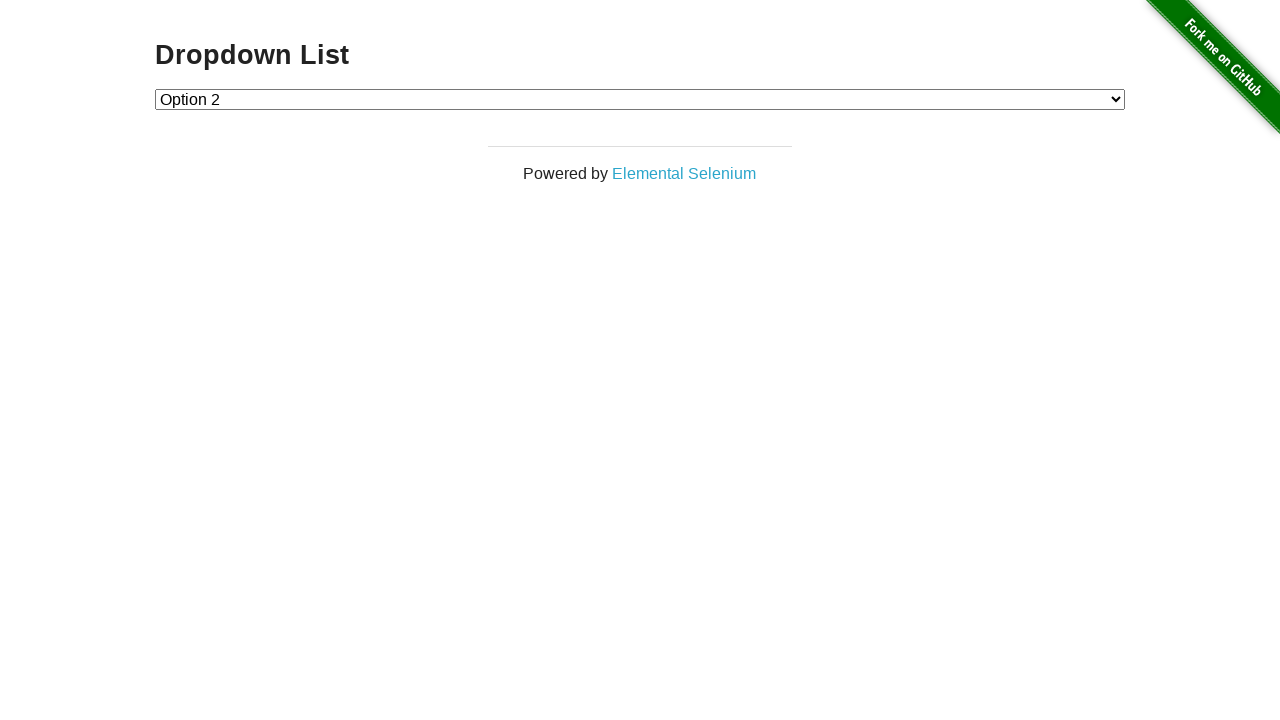

Retrieved currently selected option text
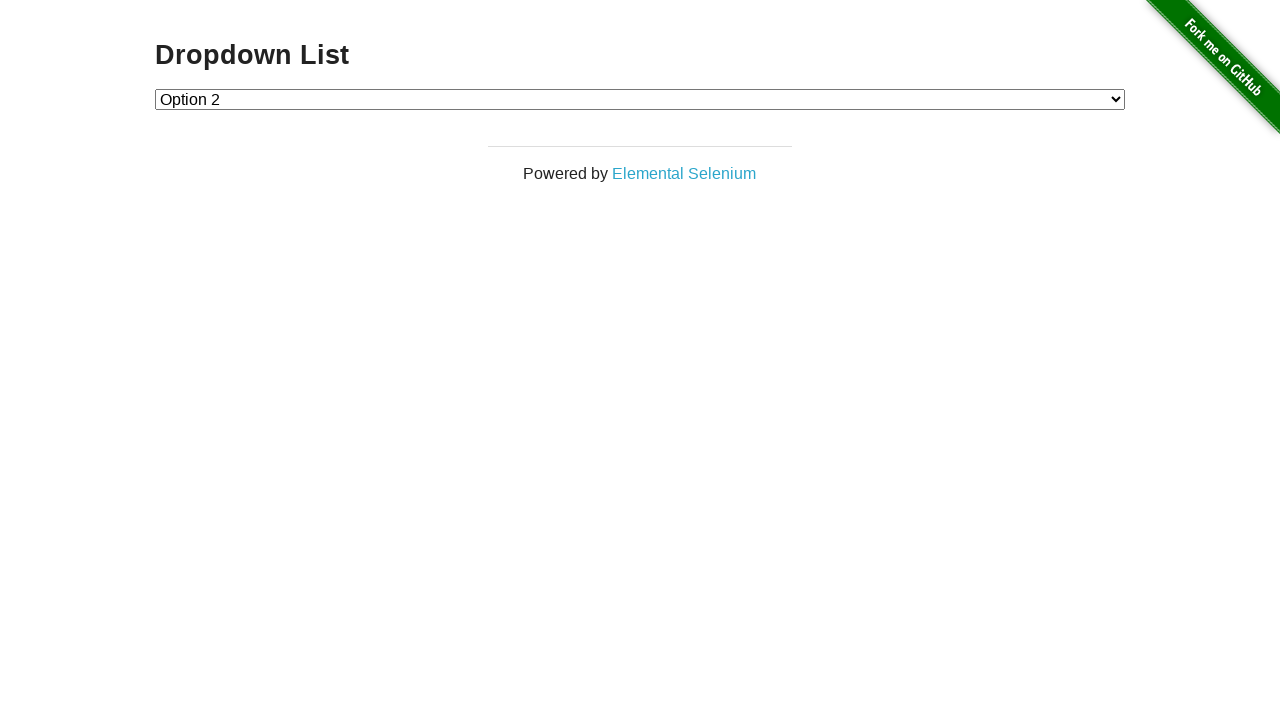

Verified Option 2 is selected
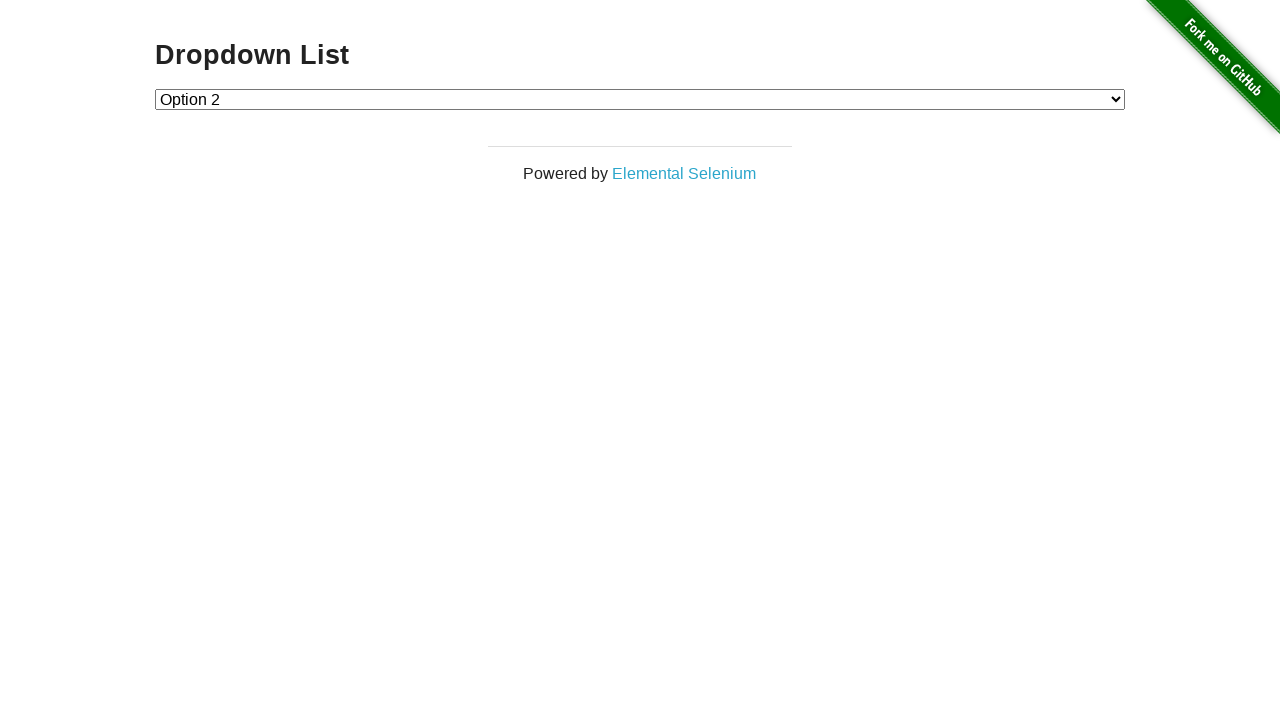

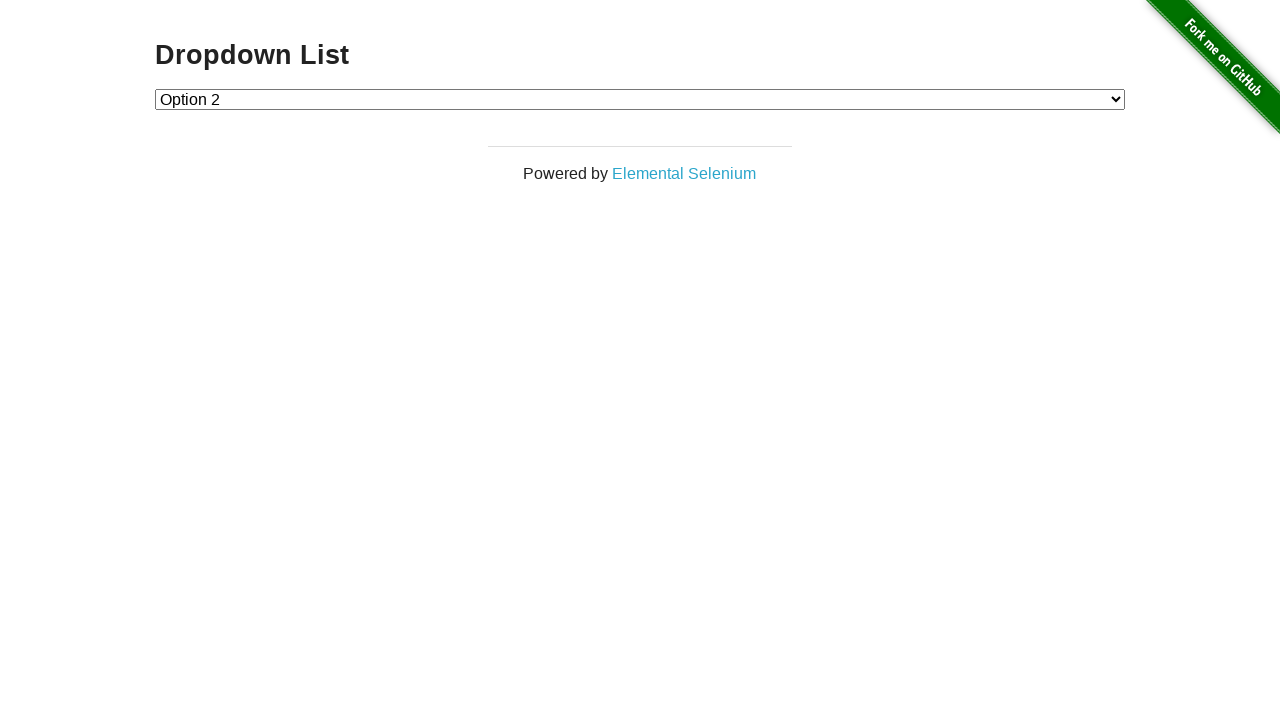